Tests different types of mouse clicks (left click, double click, right click) on input elements

Starting URL: http://sahitest.com/demo/clicks.htm

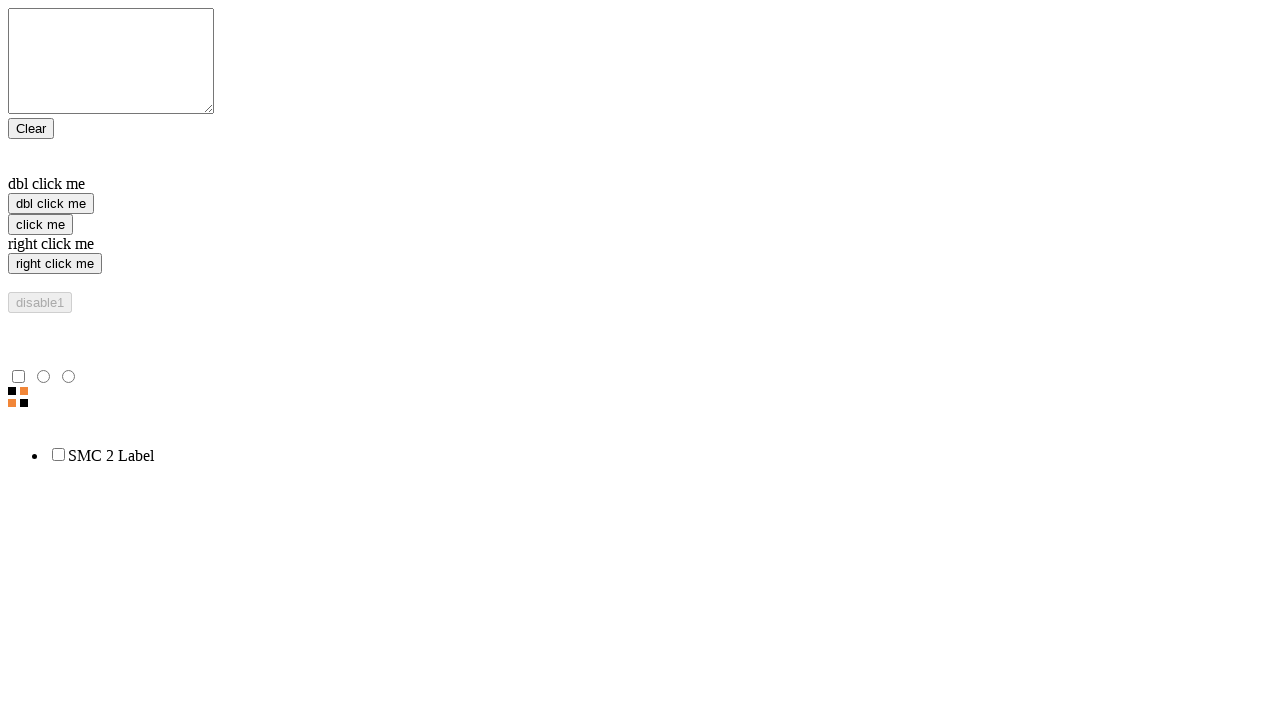

Located left click input element
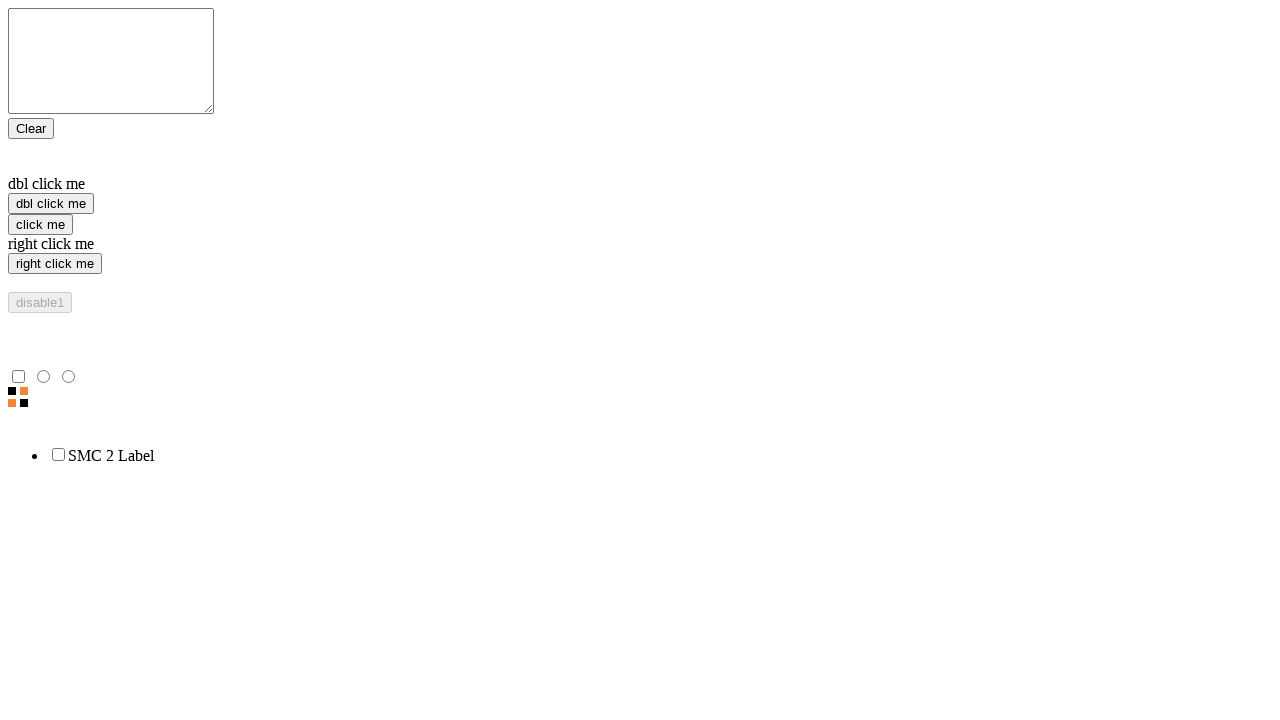

Located double click input element
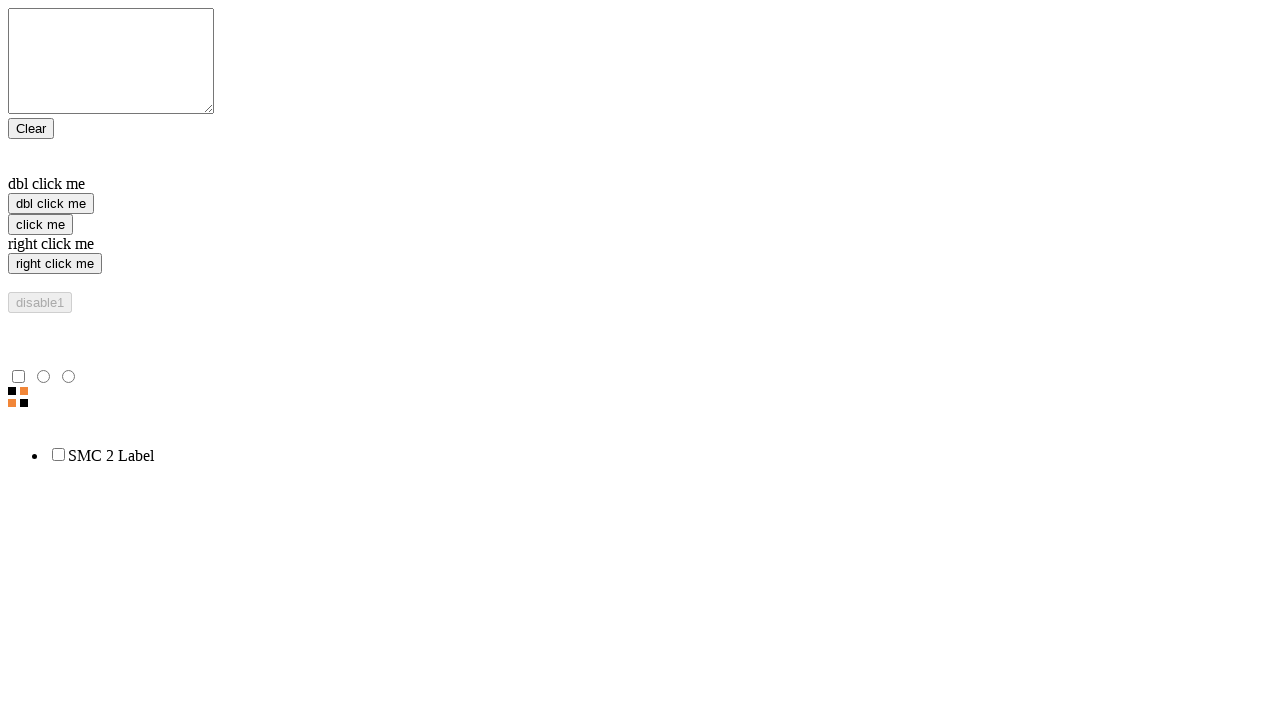

Located right click input element
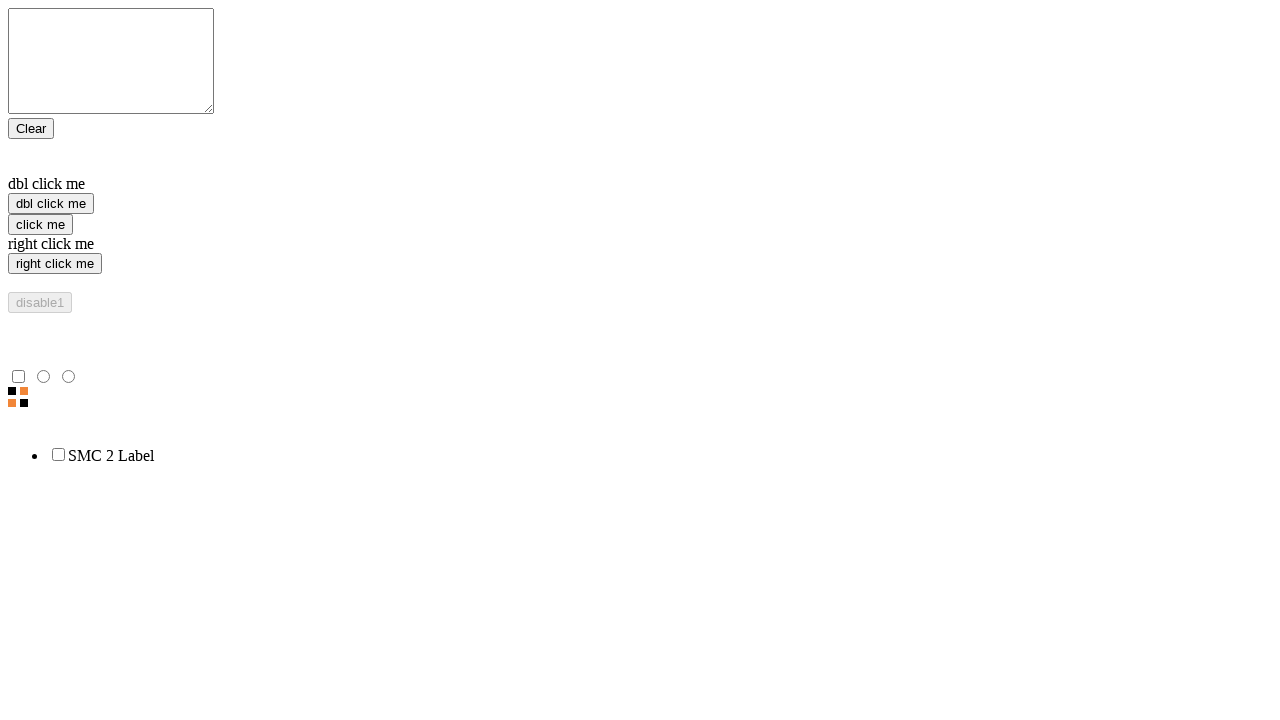

Performed left click on input element at (40, 224) on xpath=//input[@value="click me"]
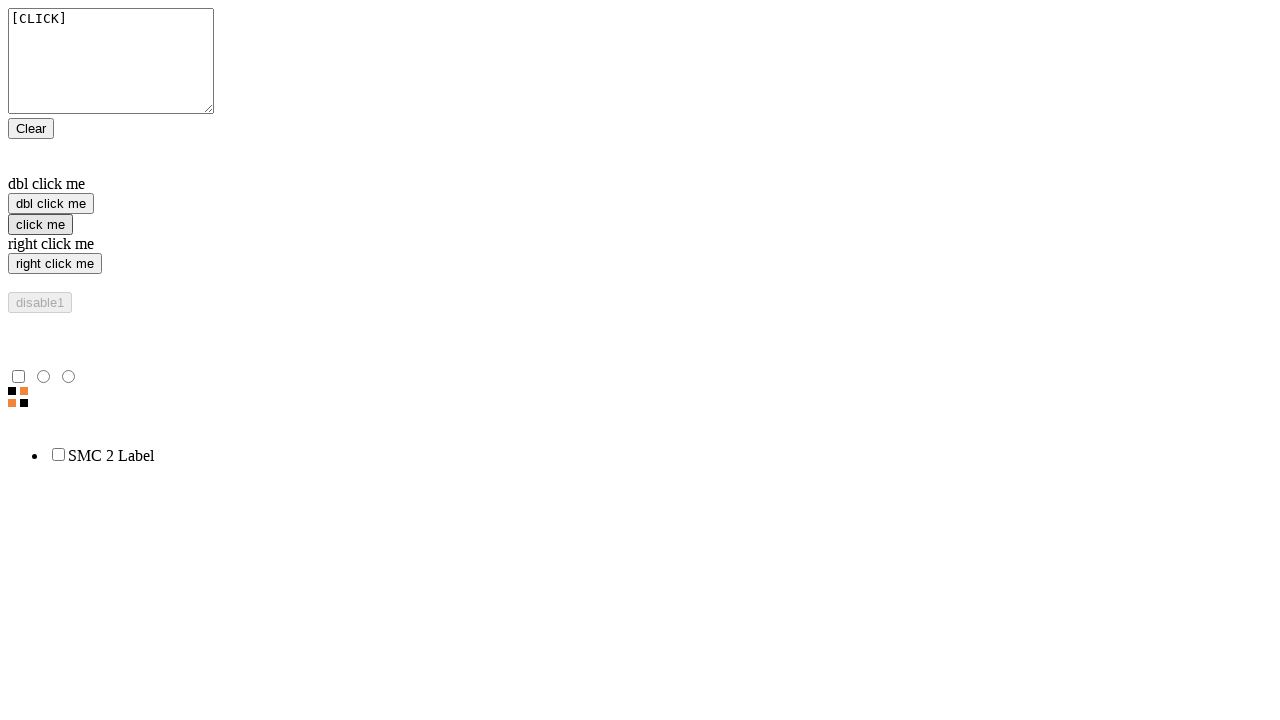

Performed double click on input element at (51, 204) on xpath=//input[@value="dbl click me"]
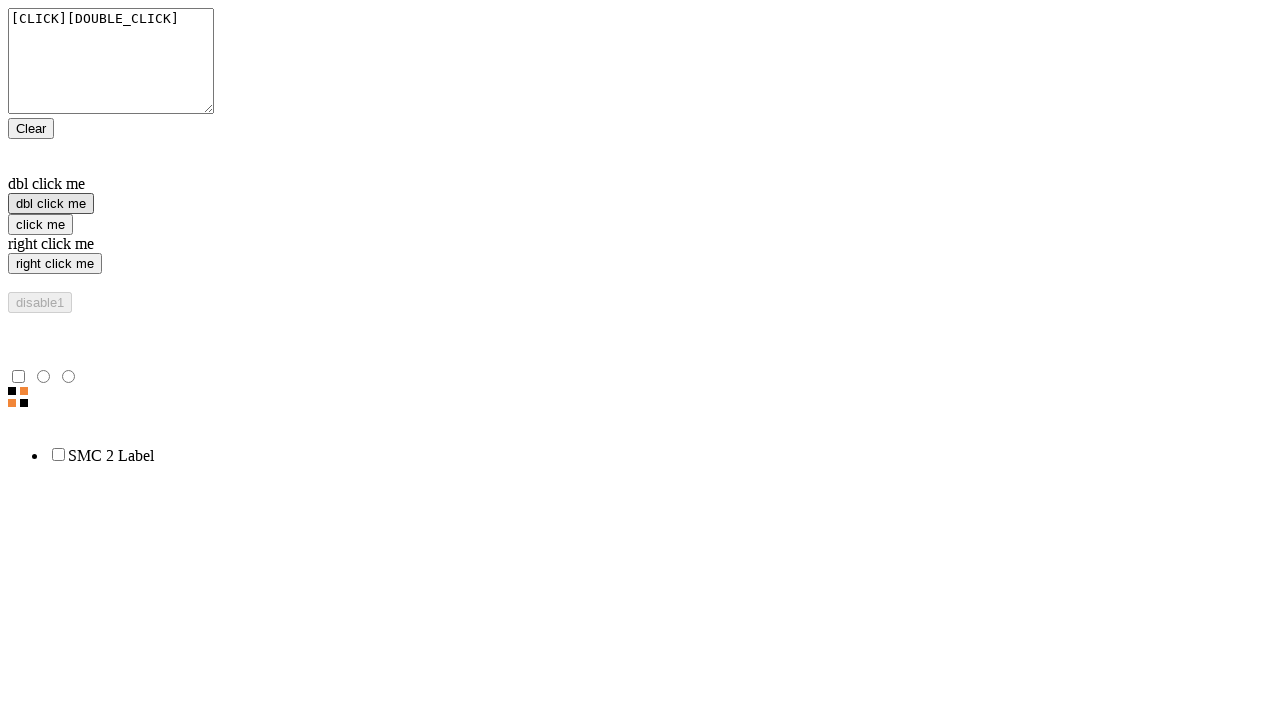

Performed right click on input element at (55, 264) on xpath=//input[@value="right click me"]
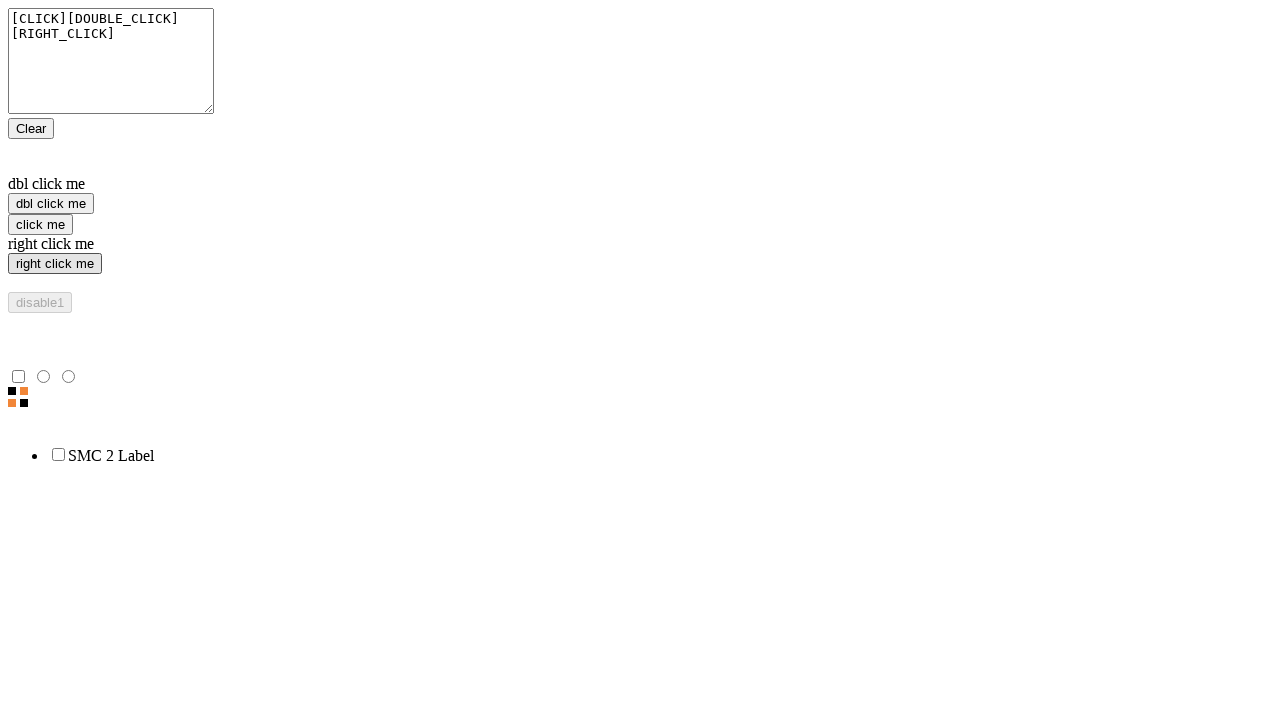

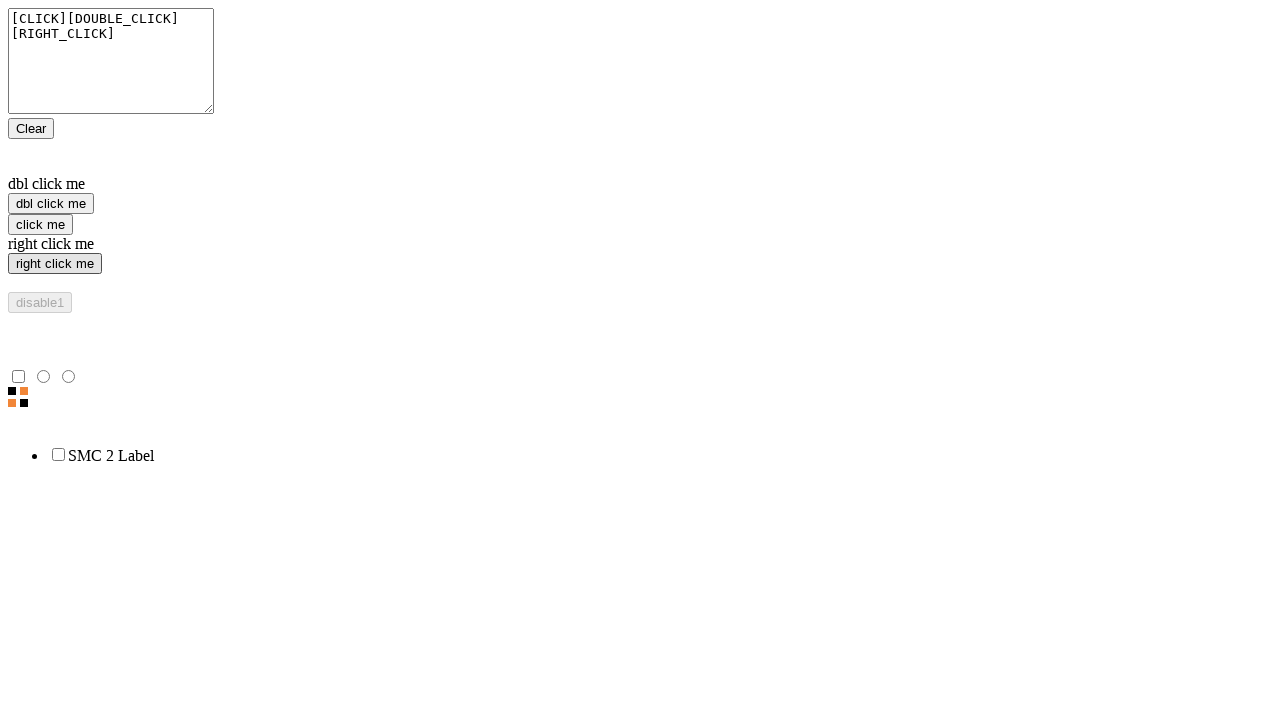